Tests window handling by opening a new window, switching to it, verifying content, then returning to the parent window

Starting URL: https://the-internet.herokuapp.com/windows

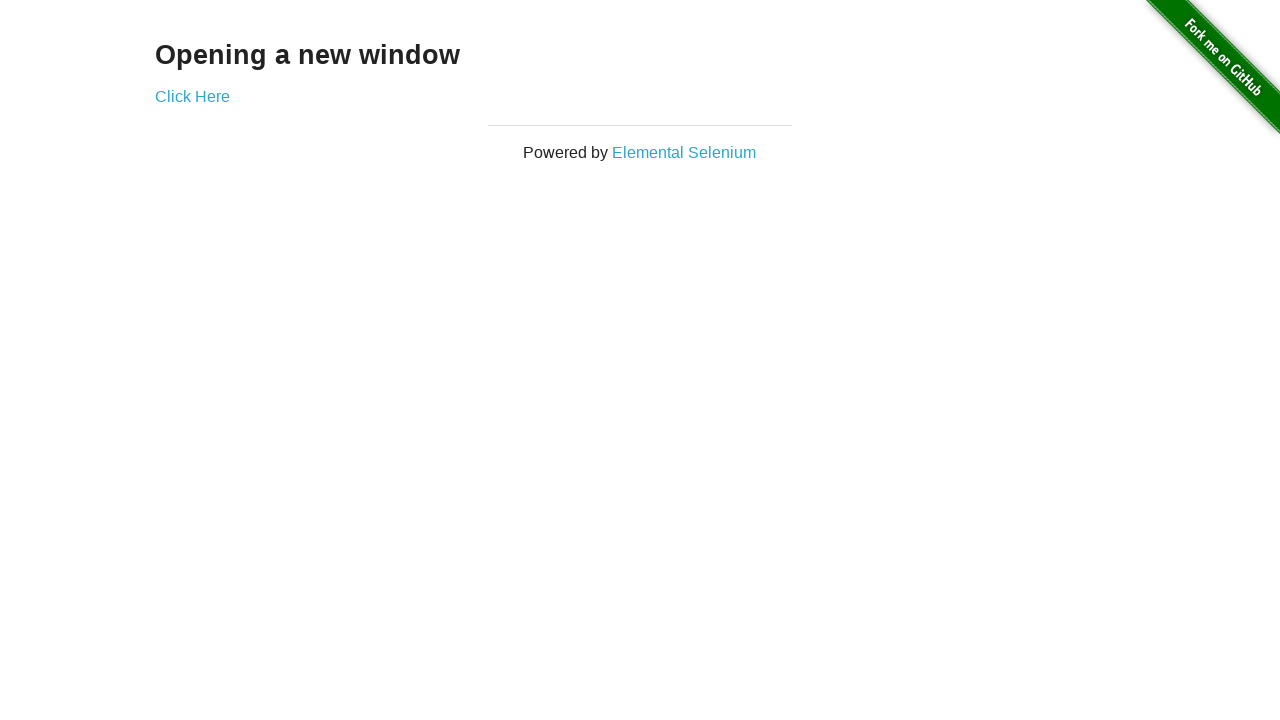

Clicked 'Click Here' link to open new window at (192, 96) on text='Click Here'
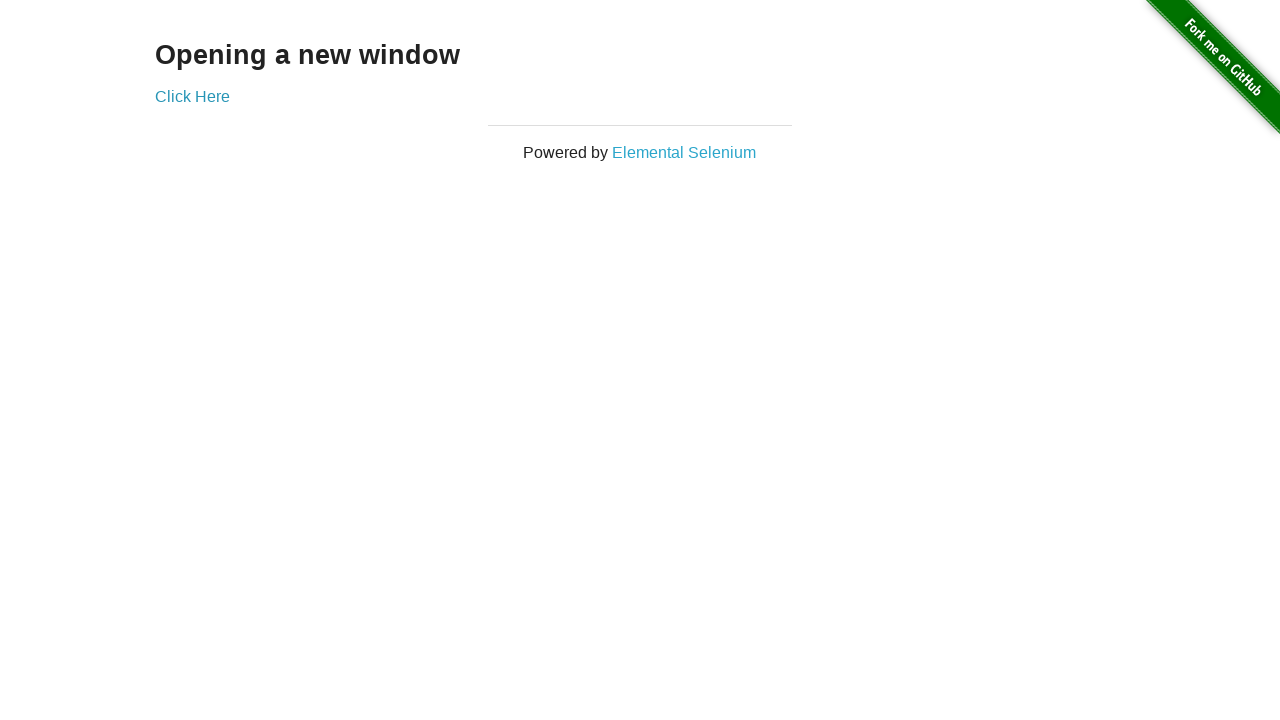

Waited for h3 element to load in new window
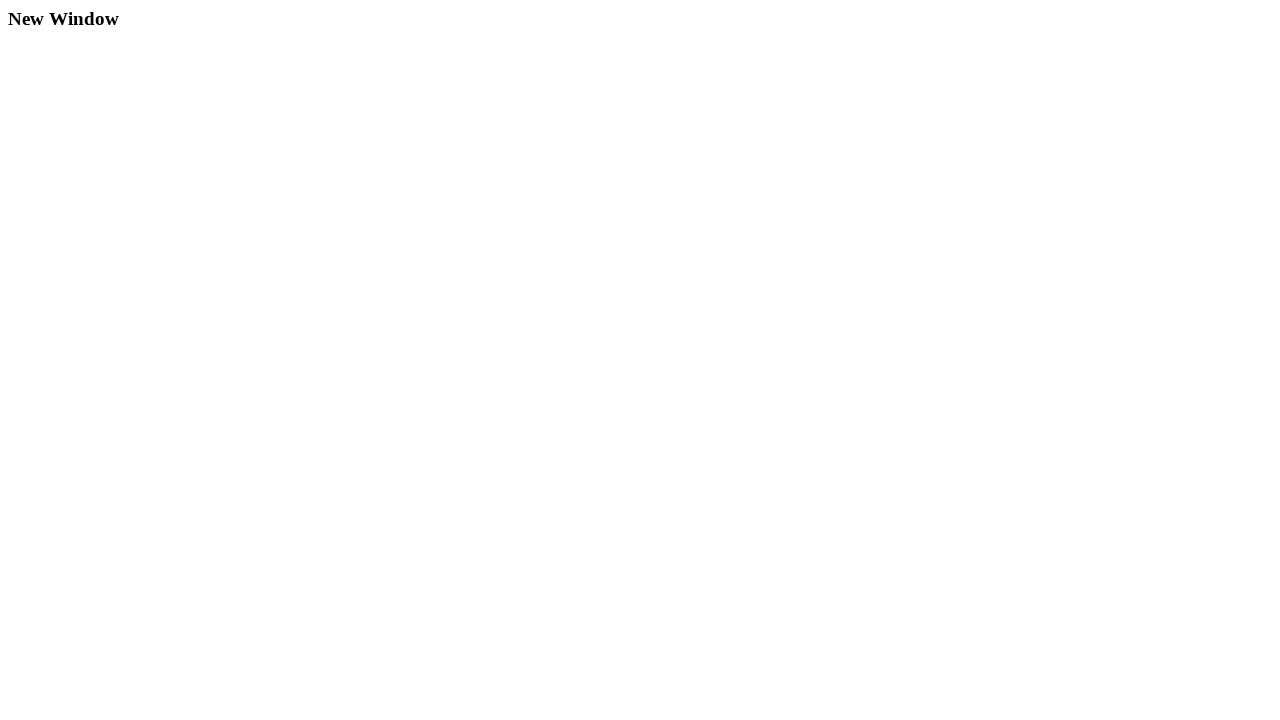

Verified new window contains 'New Window' heading
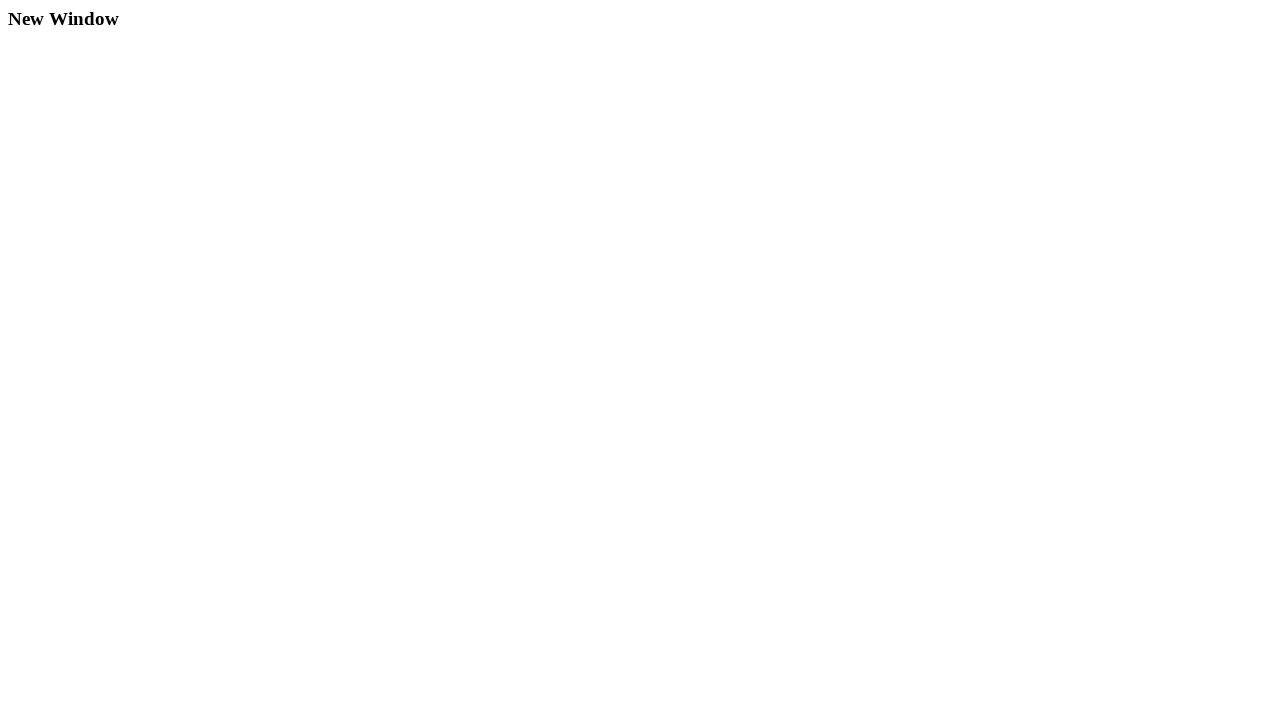

Closed the new window
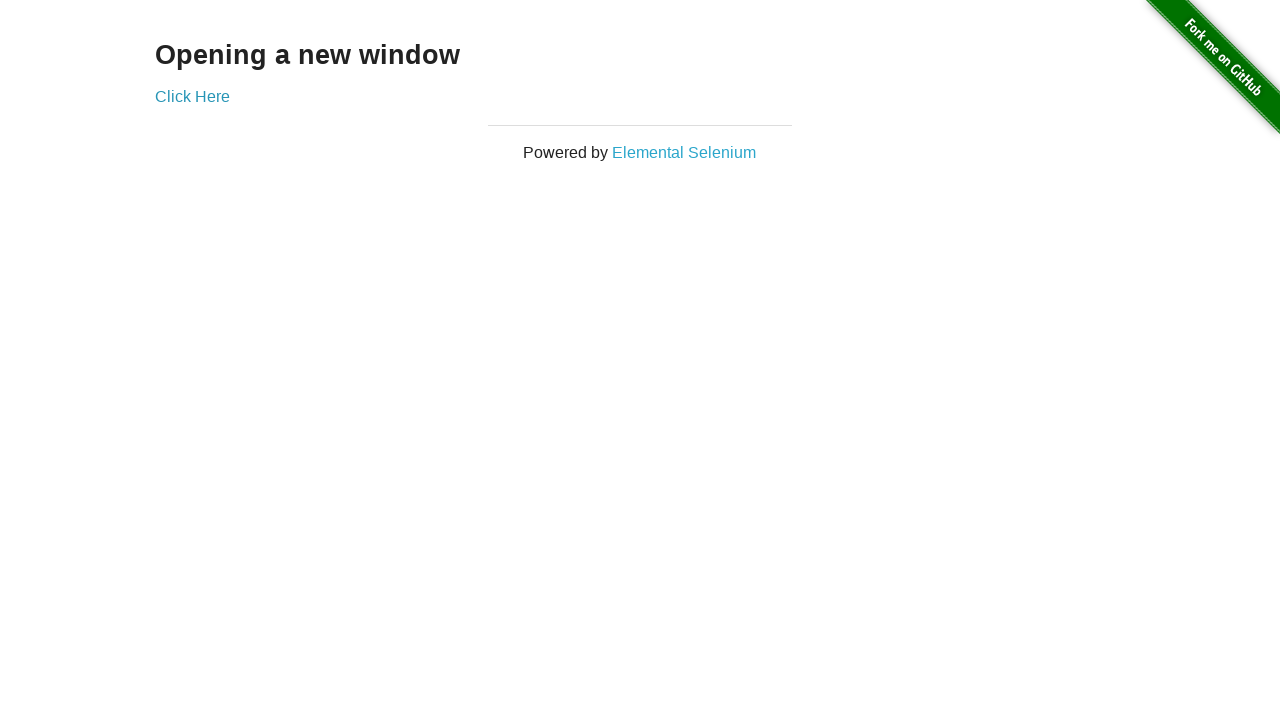

Verified parent window contains 'Opening a new window' heading
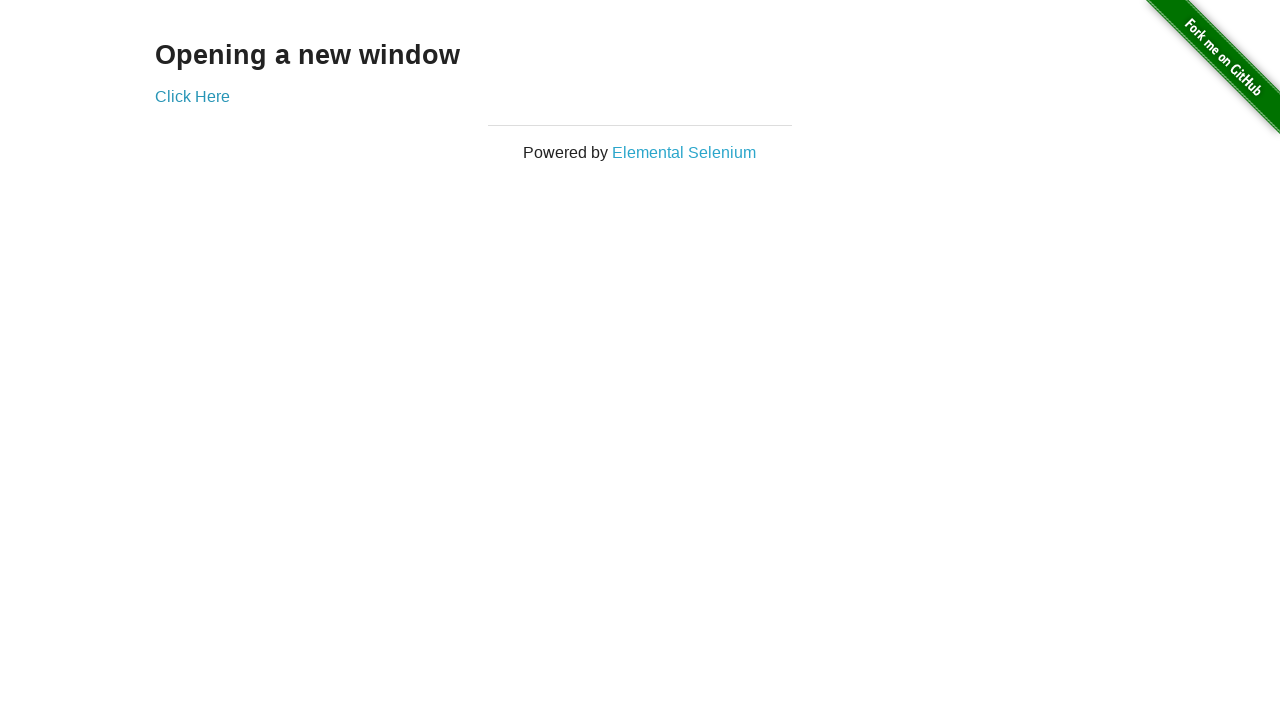

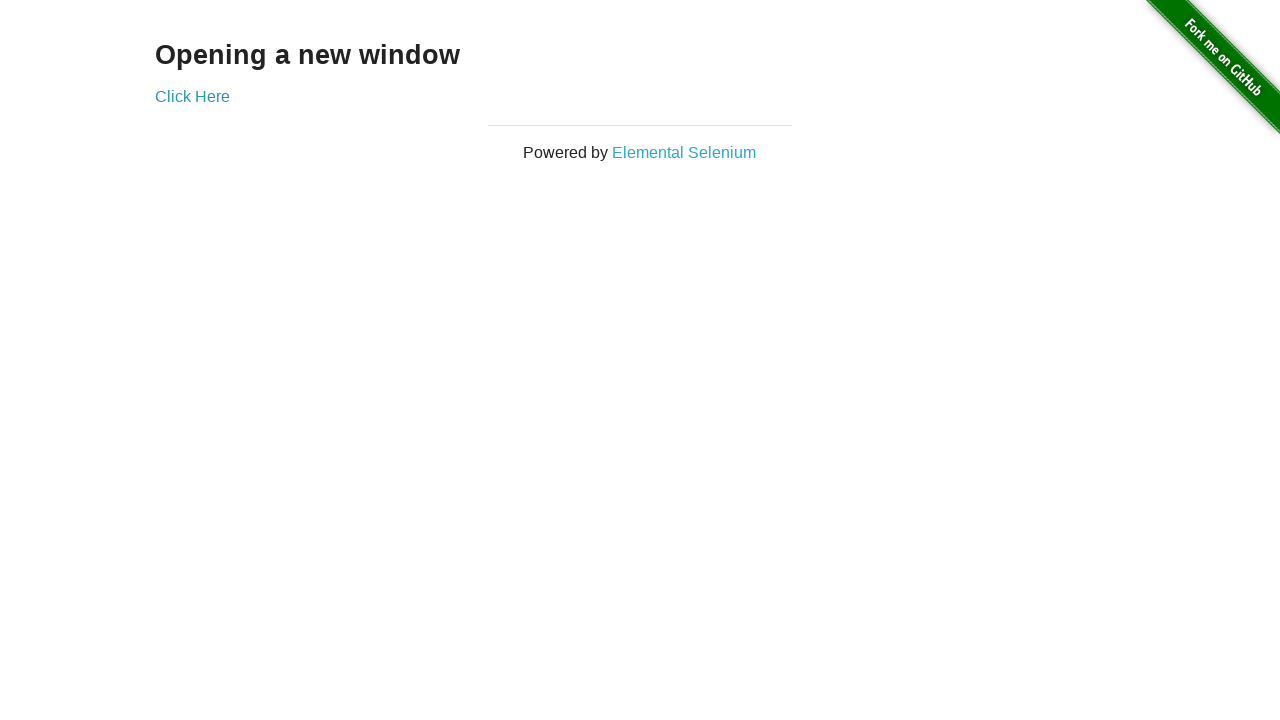